Tests the flight booking dropdown by navigating to the dropdown practice page and clicking on the 'From' origin station dropdown to open it.

Starting URL: https://rahulshettyacademy.com/dropdownsPractise/

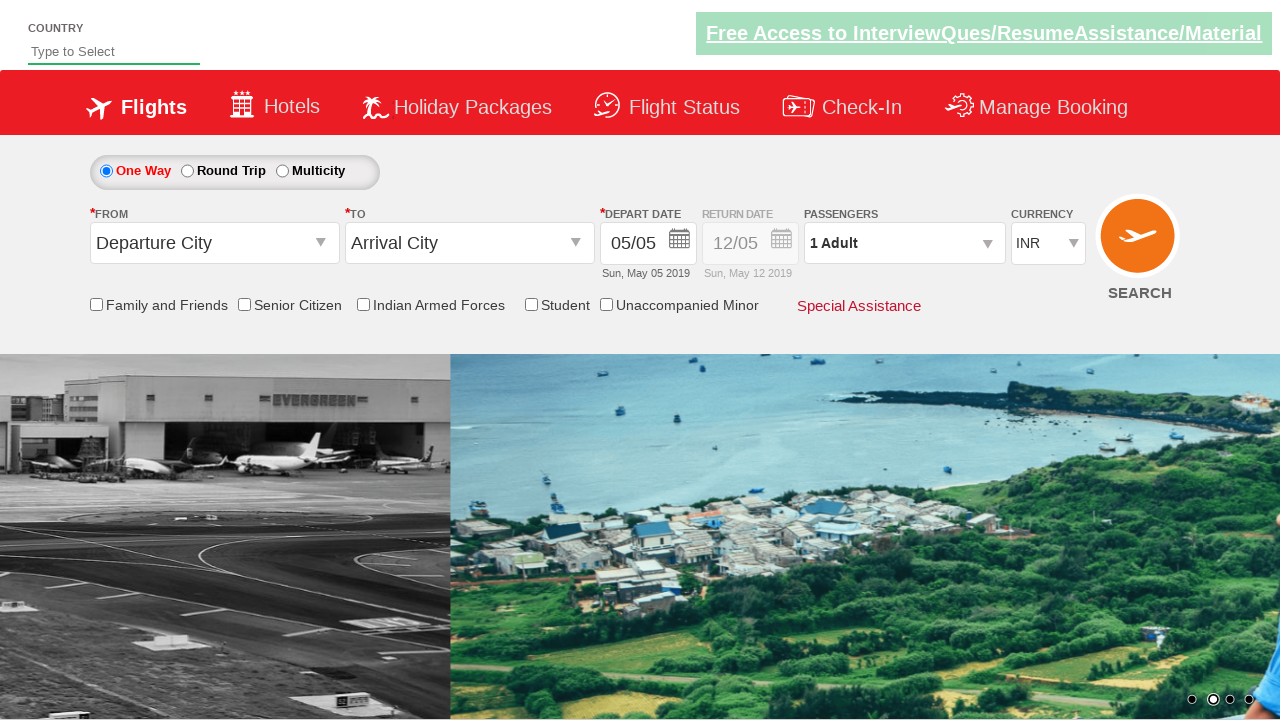

Navigated to flight booking dropdown practice page
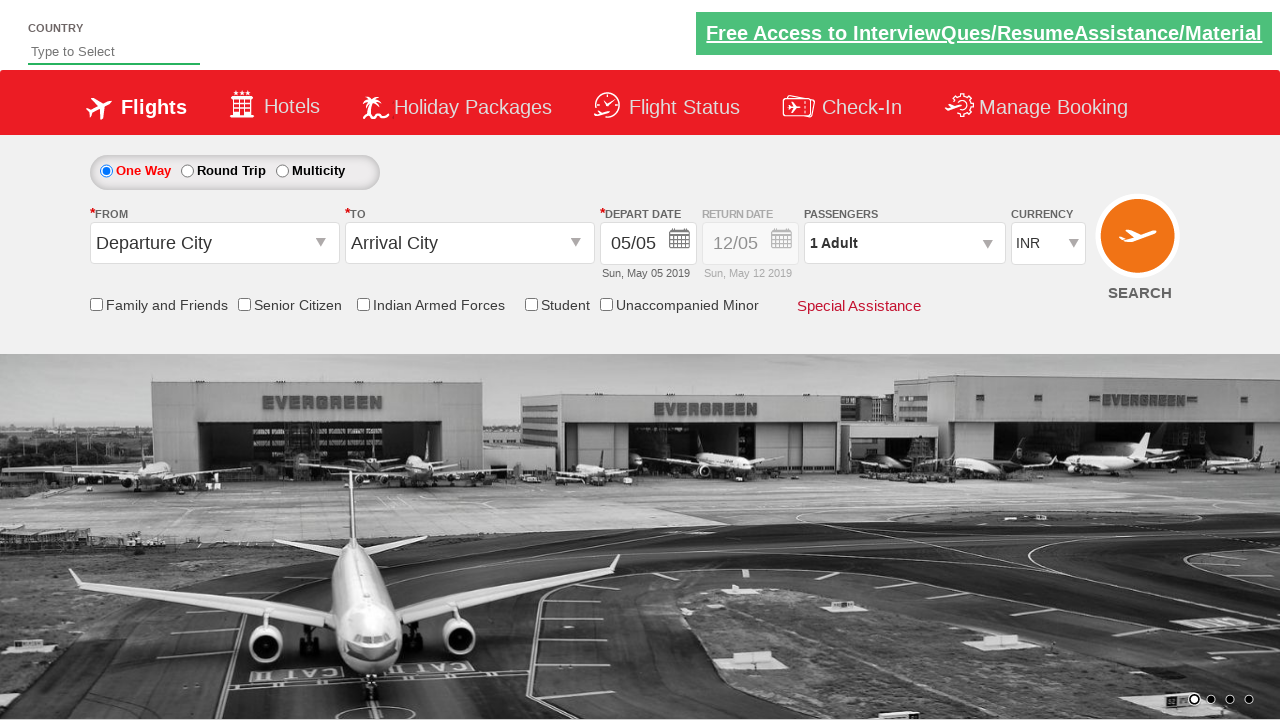

Clicked on the 'From' origin station dropdown to open it at (214, 243) on #ctl00_mainContent_ddl_originStation1_CTXT
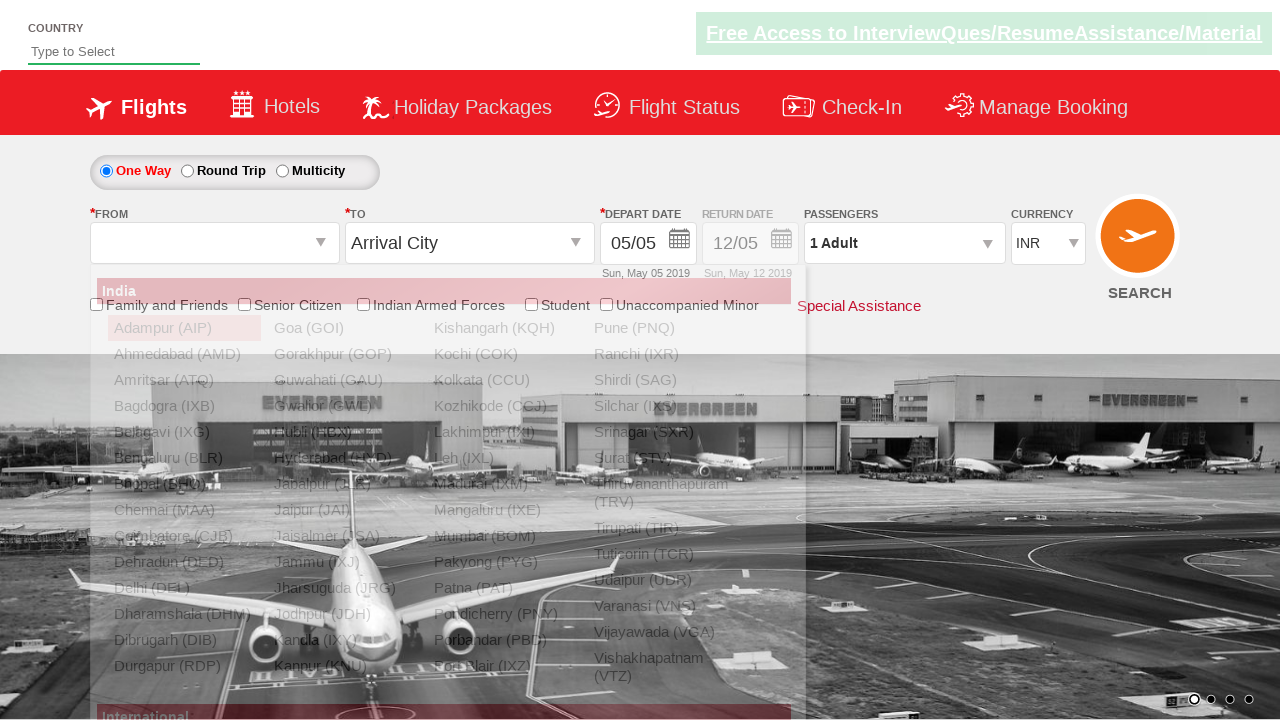

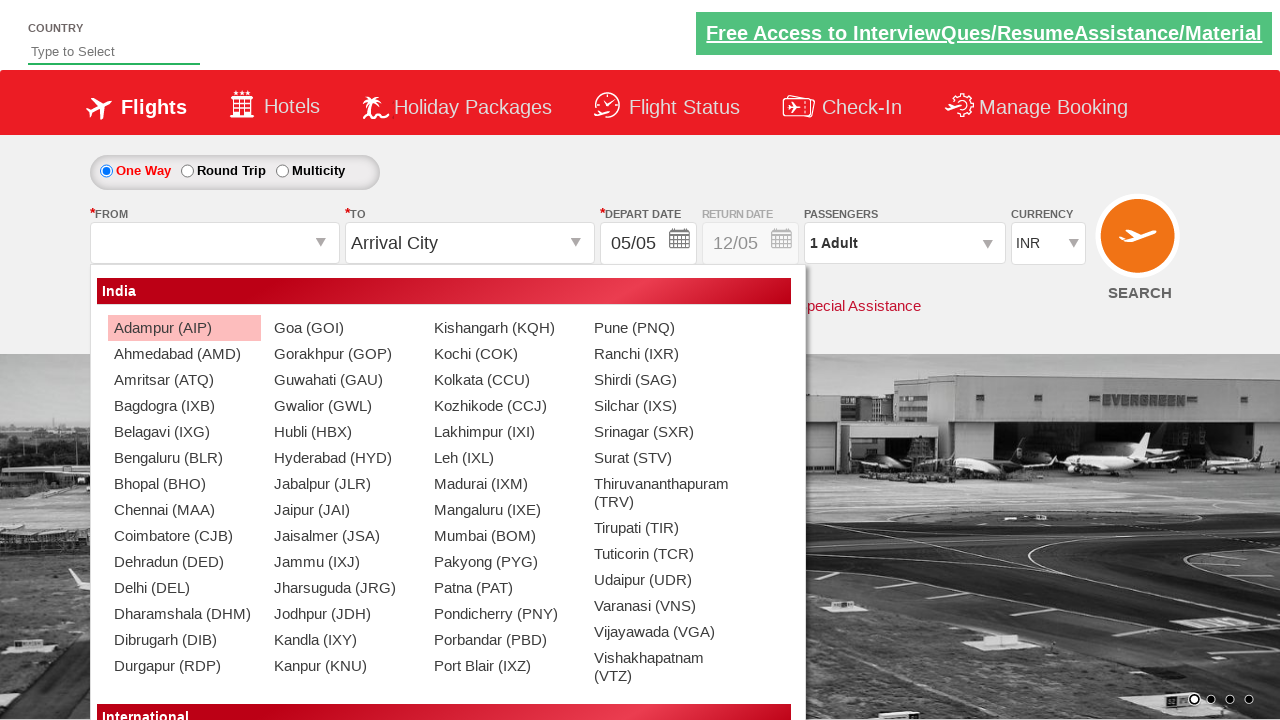